Verifies that login page elements (username field, password field, and submit button) are displayed

Starting URL: https://opensource-demo.orangehrmlive.com/web/index.php/auth/login

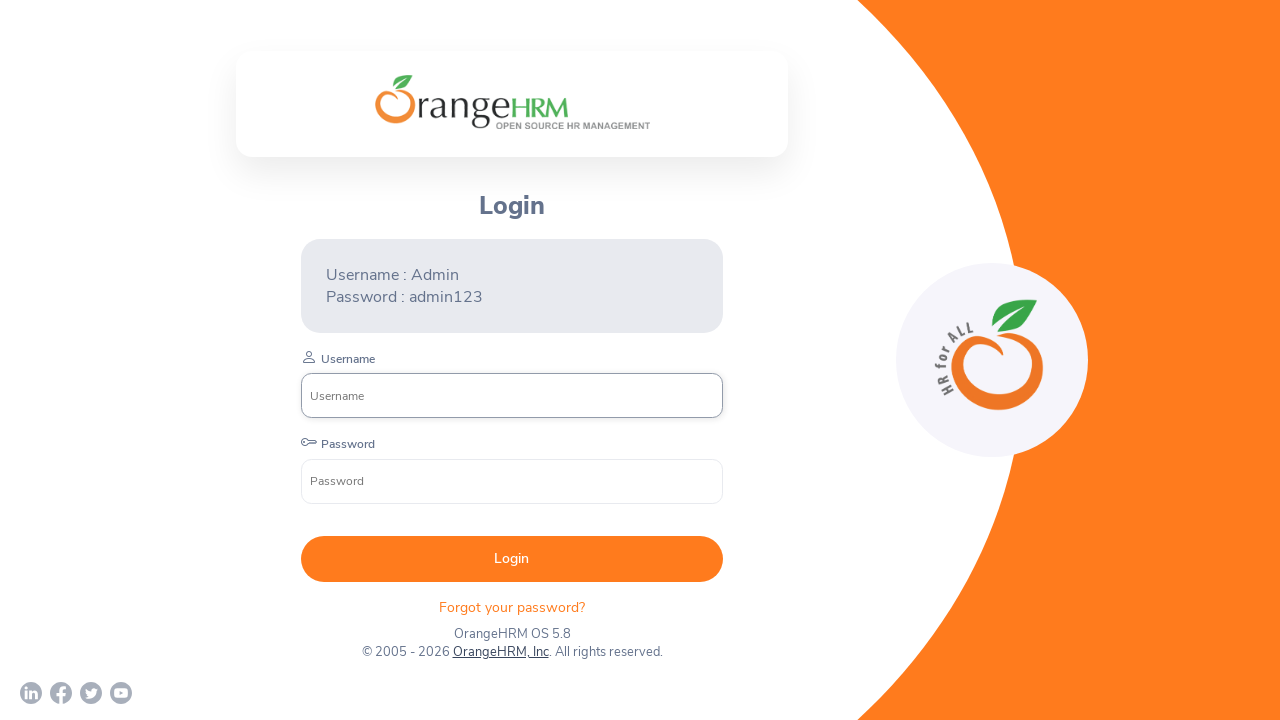

Waited for username field to load
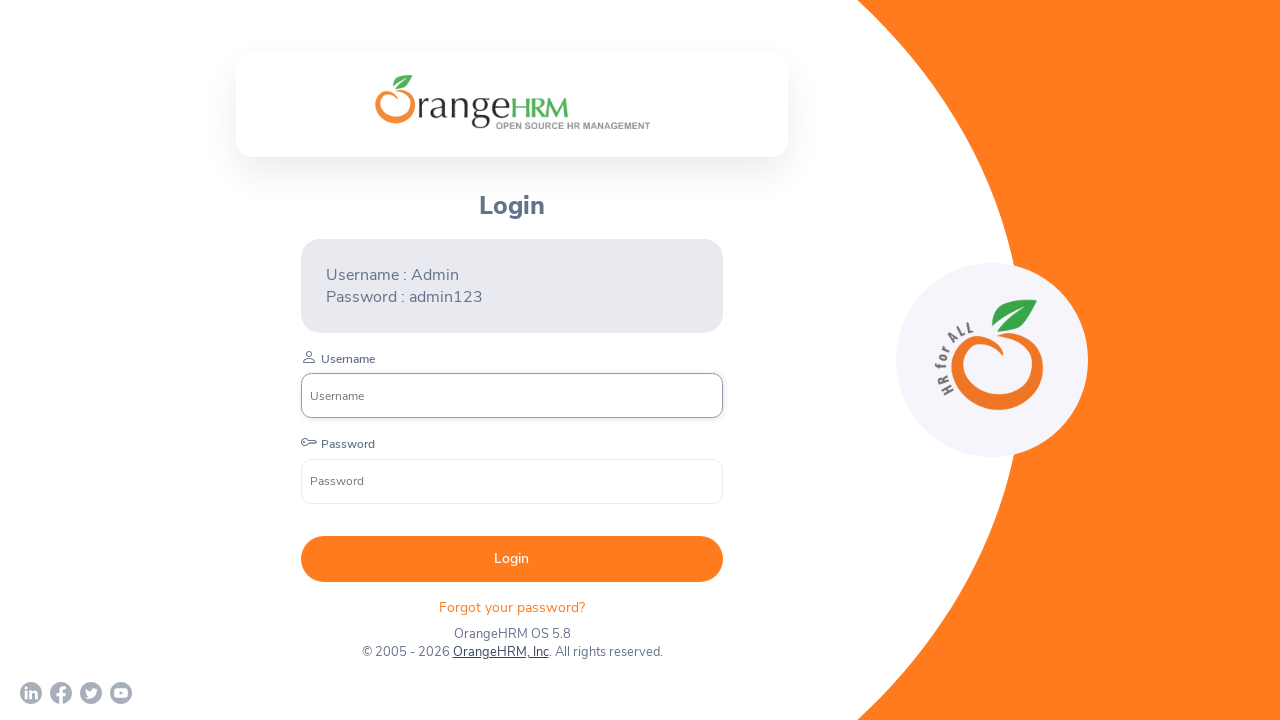

Verified username field is visible
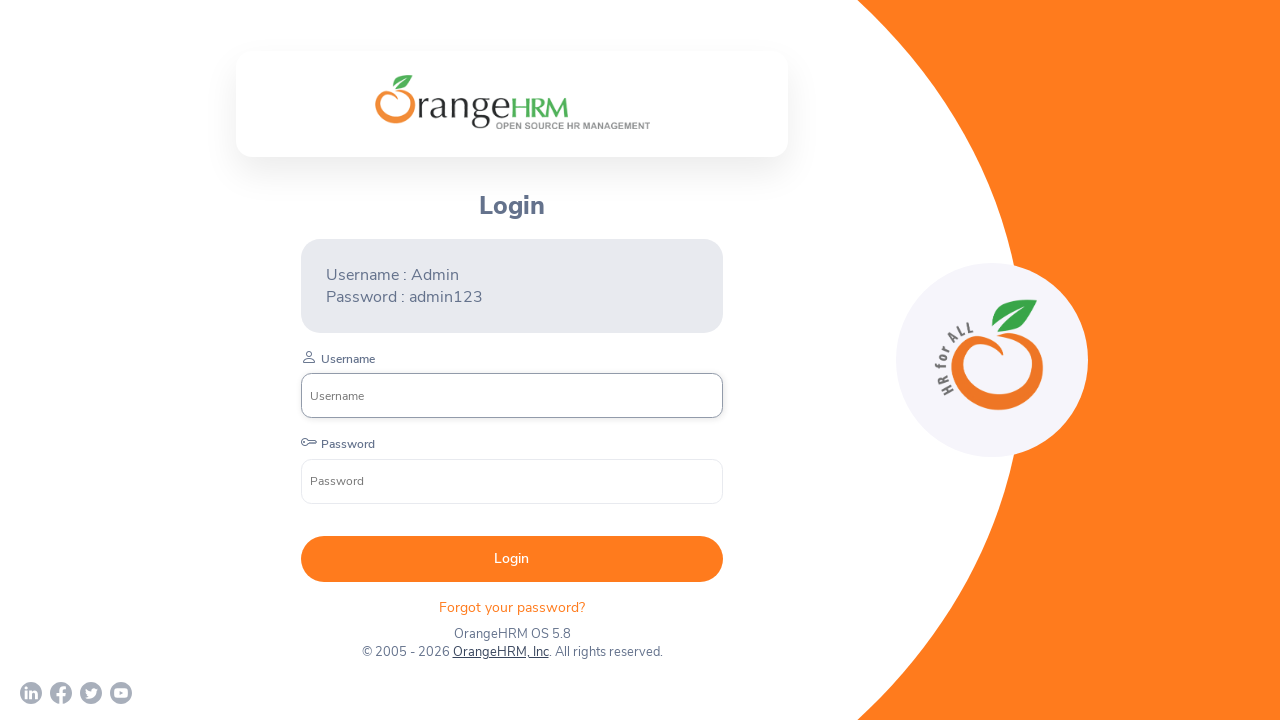

Verified password field is visible
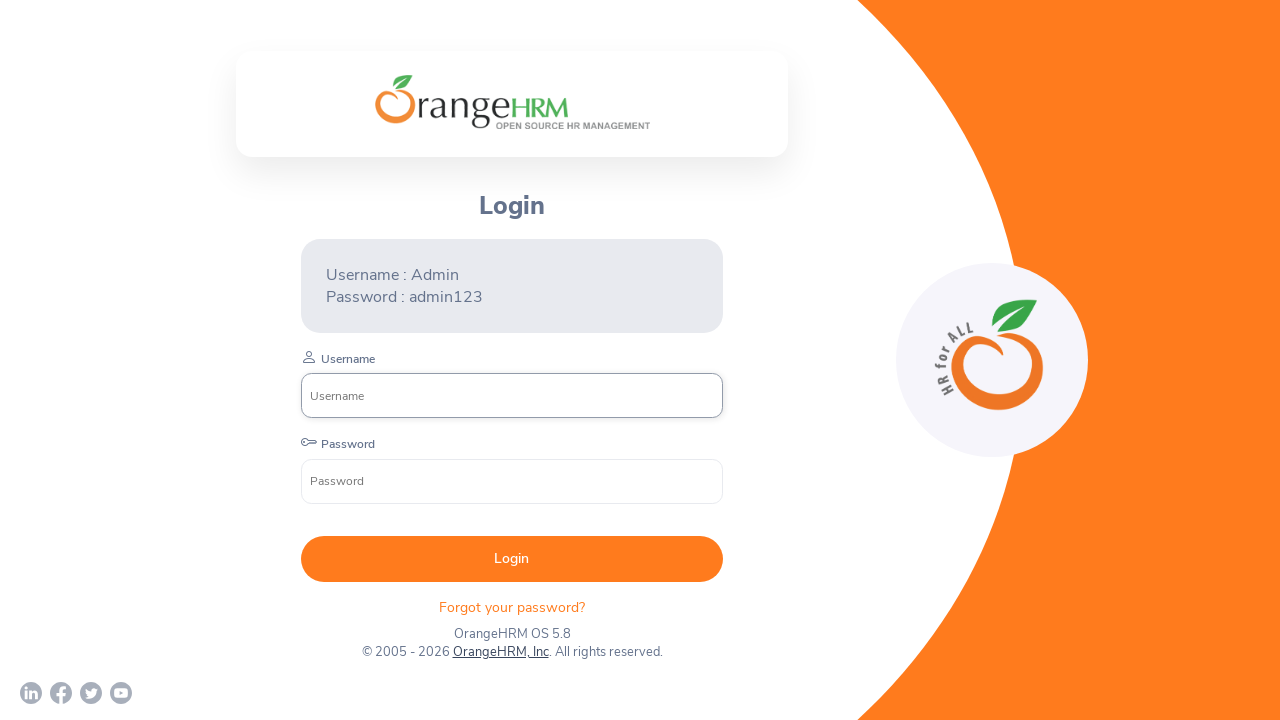

Verified submit button is visible
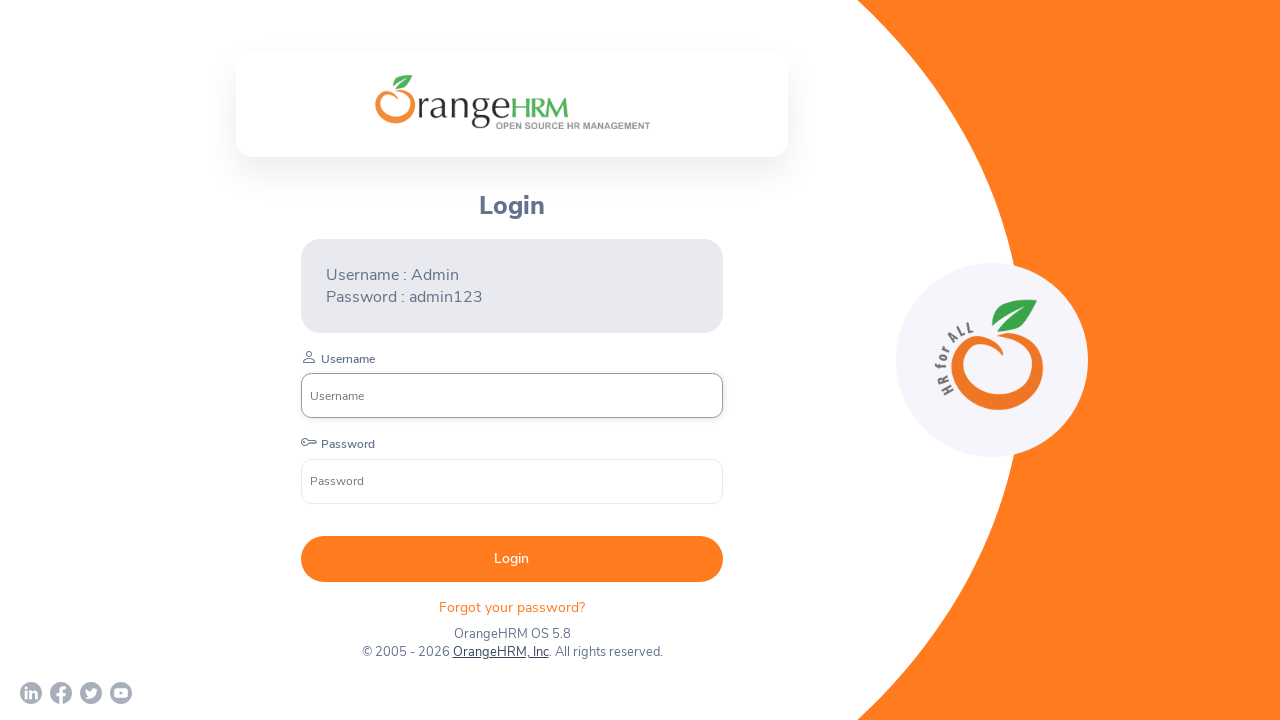

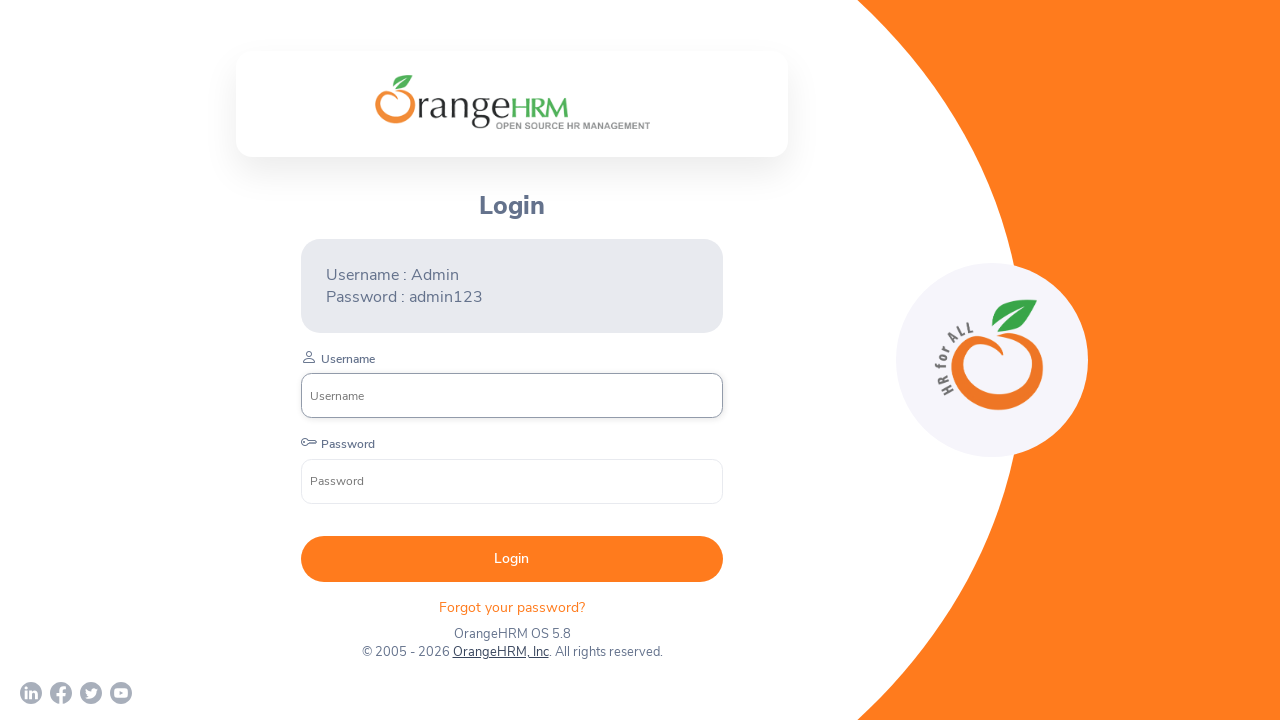